Tests that the currently applied filter is highlighted in the navigation

Starting URL: https://demo.playwright.dev/todomvc

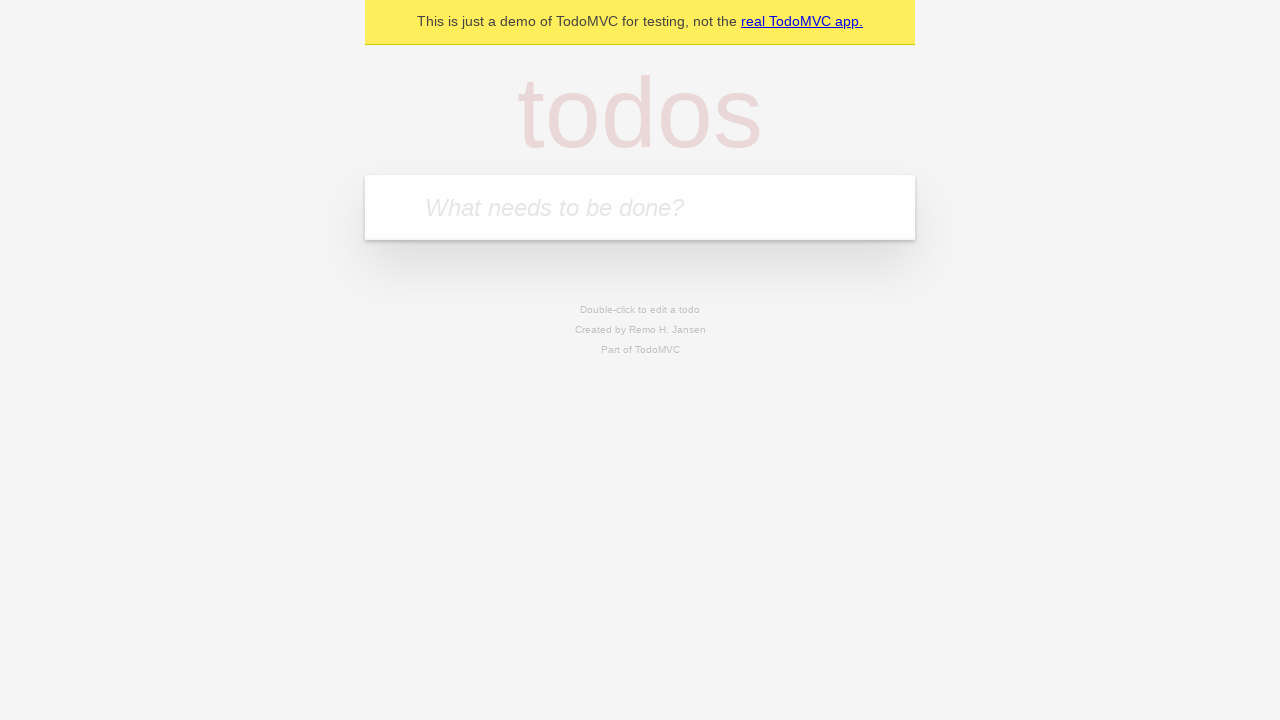

Filled todo input with 'buy some cheese' on internal:attr=[placeholder="What needs to be done?"i]
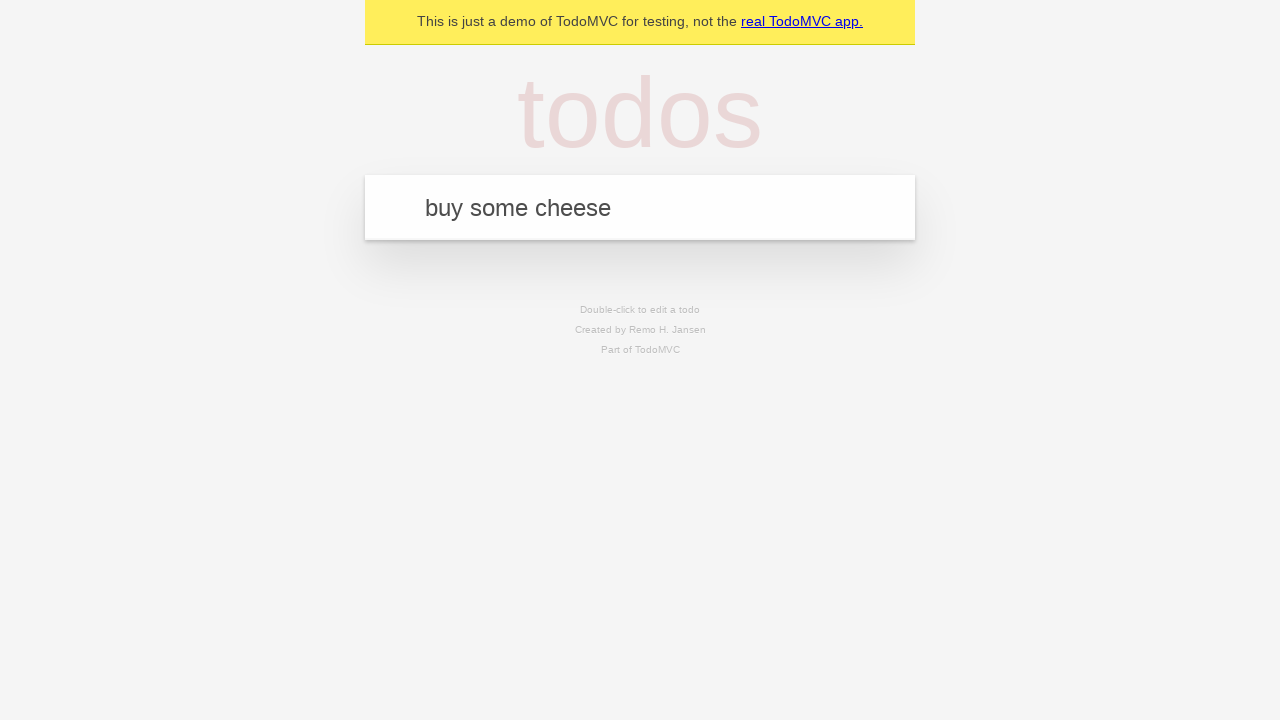

Pressed Enter to add first todo on internal:attr=[placeholder="What needs to be done?"i]
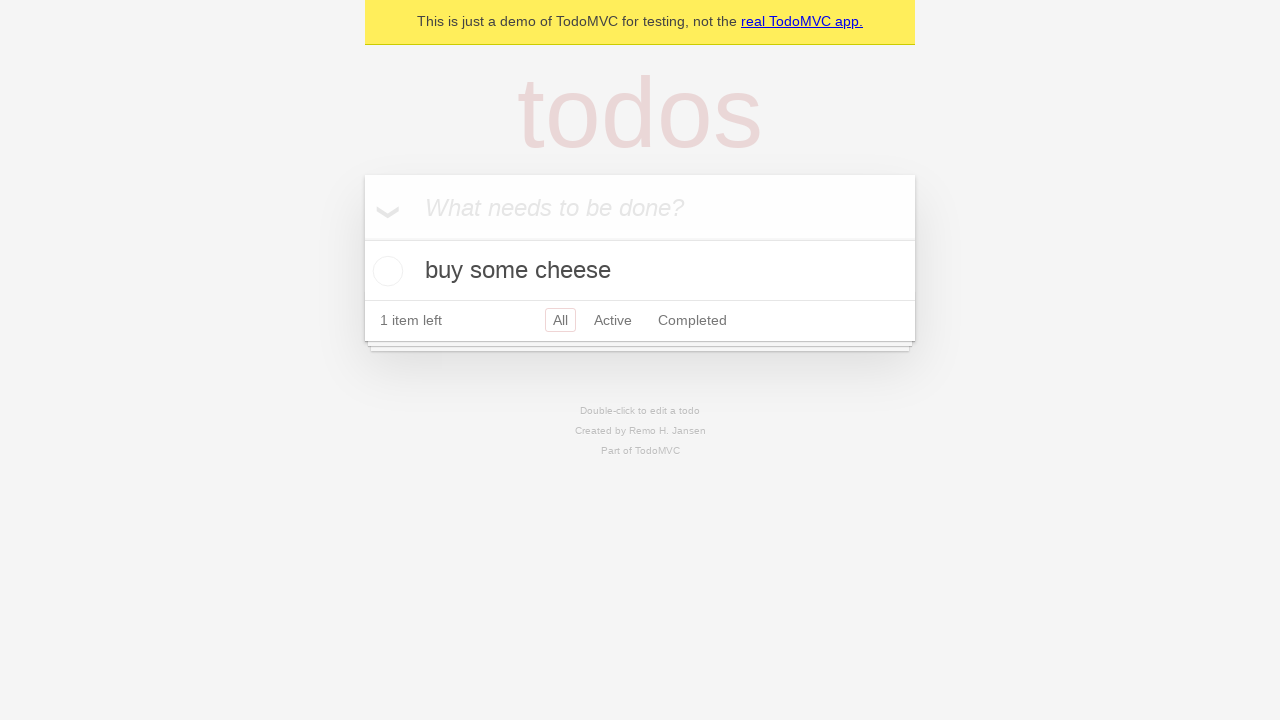

Filled todo input with 'feed the cat' on internal:attr=[placeholder="What needs to be done?"i]
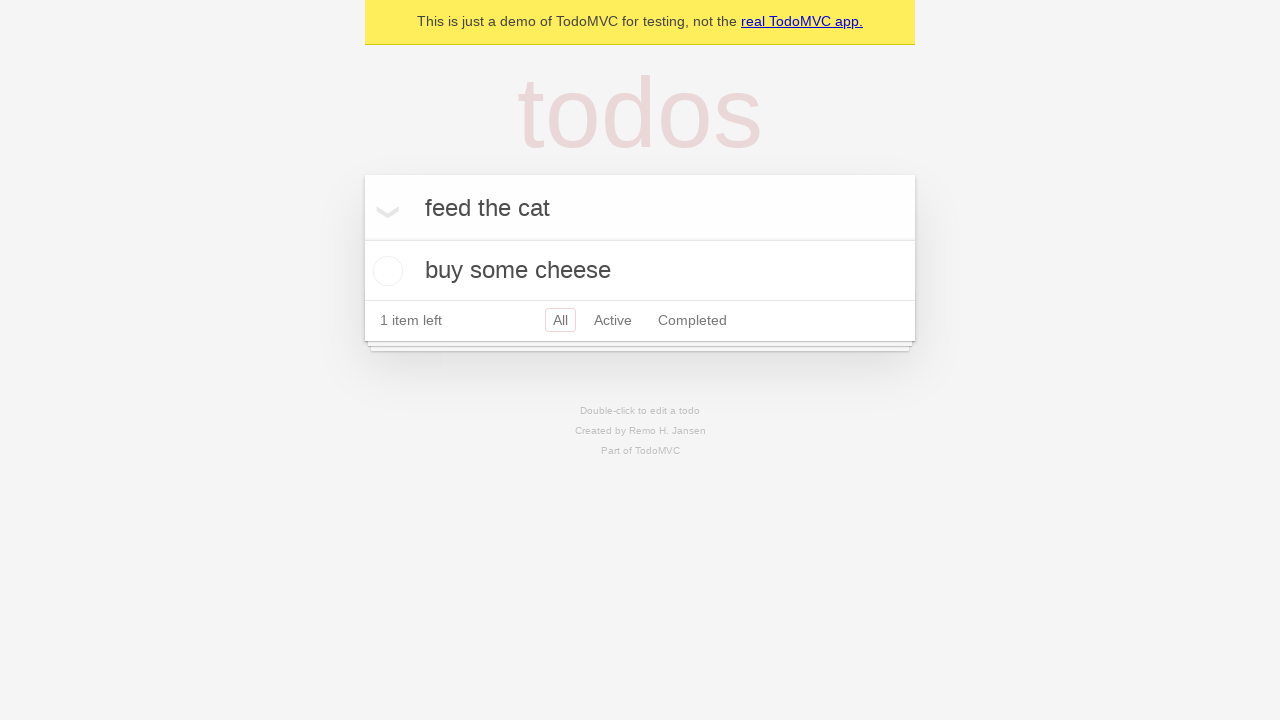

Pressed Enter to add second todo on internal:attr=[placeholder="What needs to be done?"i]
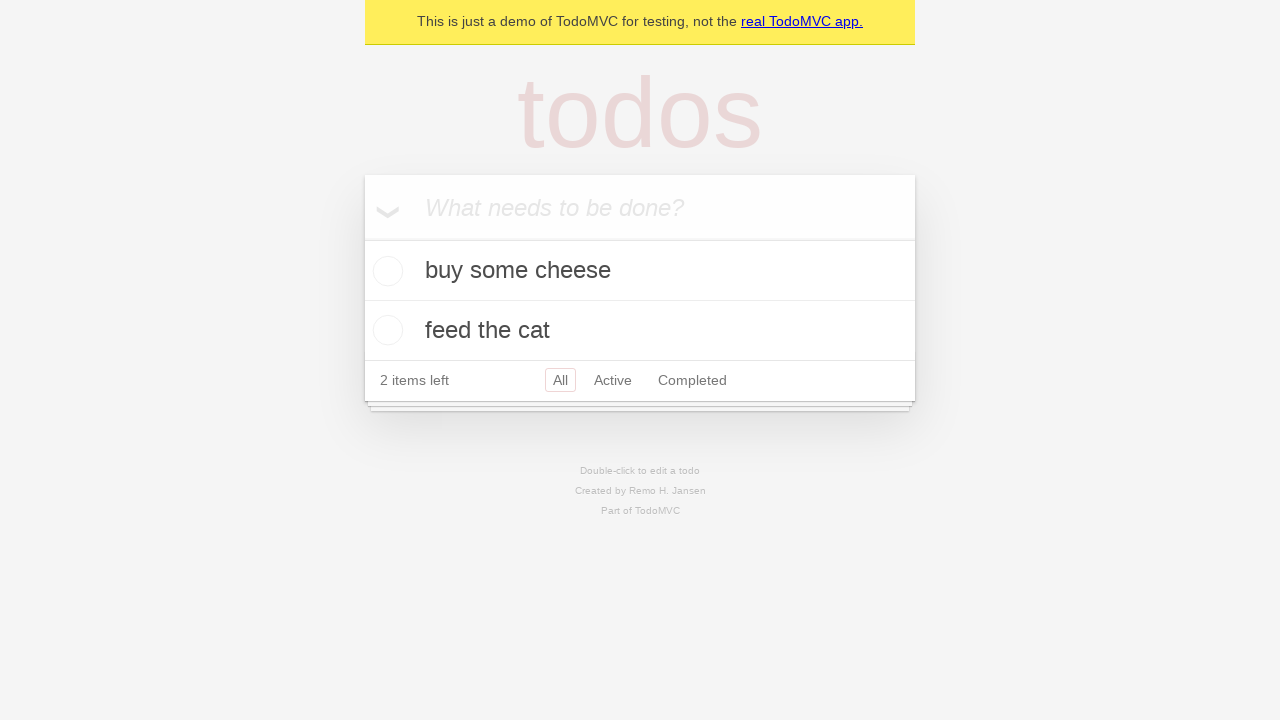

Filled todo input with 'book a doctors appointment' on internal:attr=[placeholder="What needs to be done?"i]
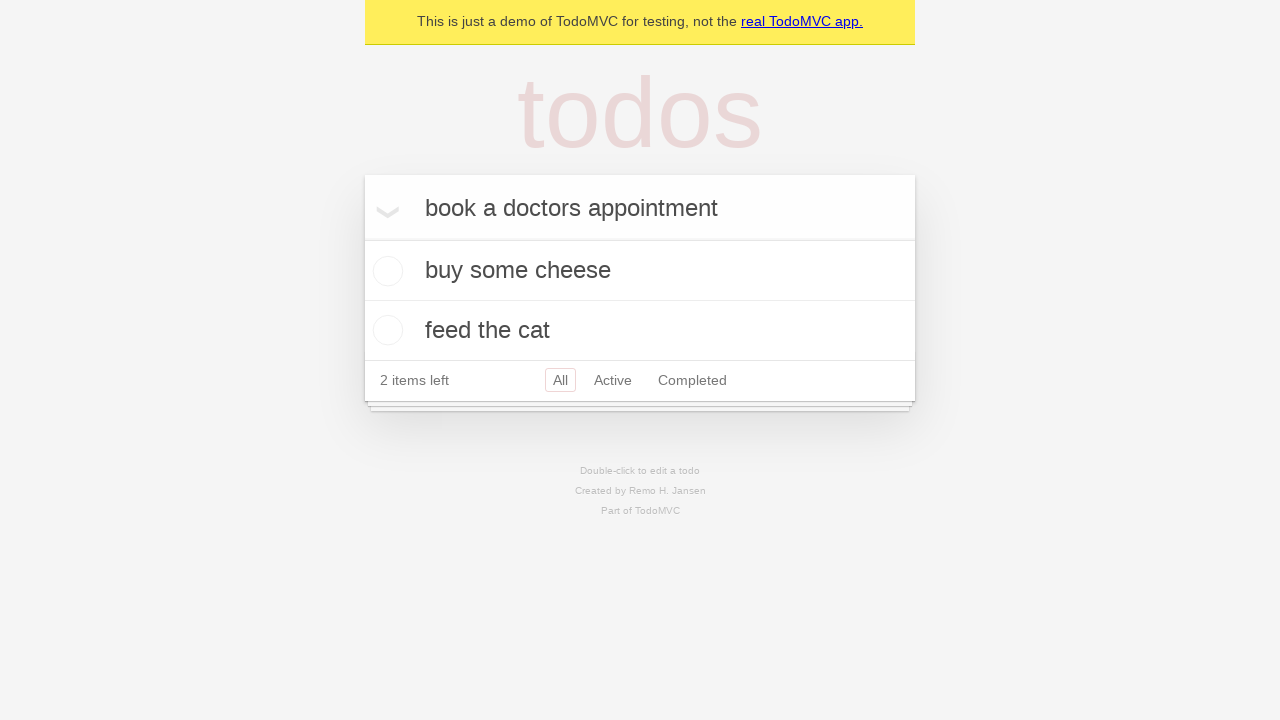

Pressed Enter to add third todo on internal:attr=[placeholder="What needs to be done?"i]
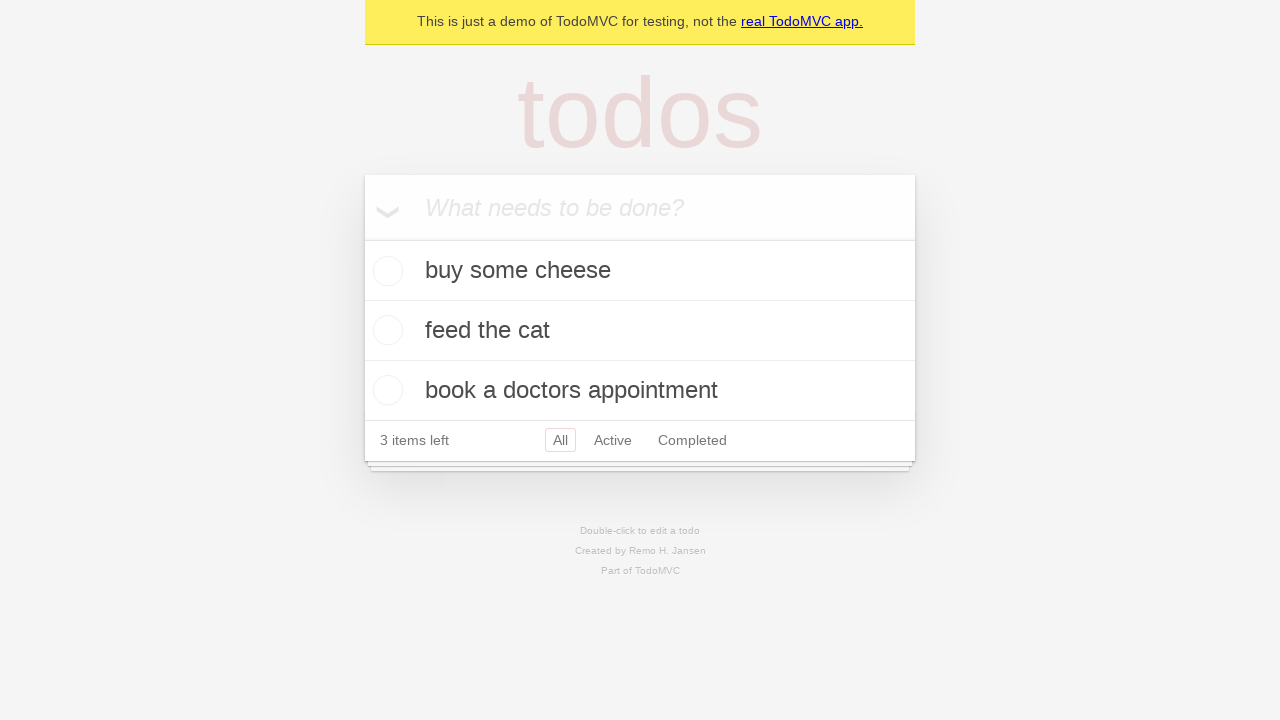

Clicked Active filter in navigation at (613, 440) on internal:role=link[name="Active"i]
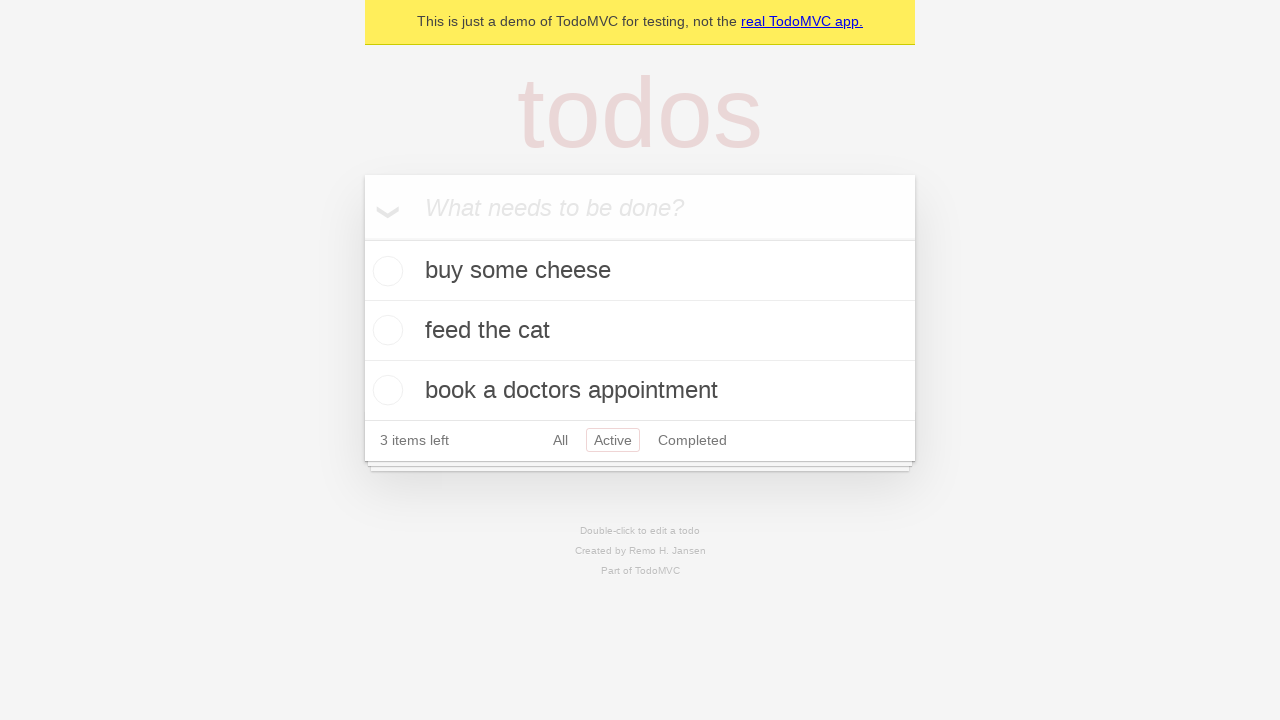

Clicked Completed filter in navigation at (692, 440) on internal:role=link[name="Completed"i]
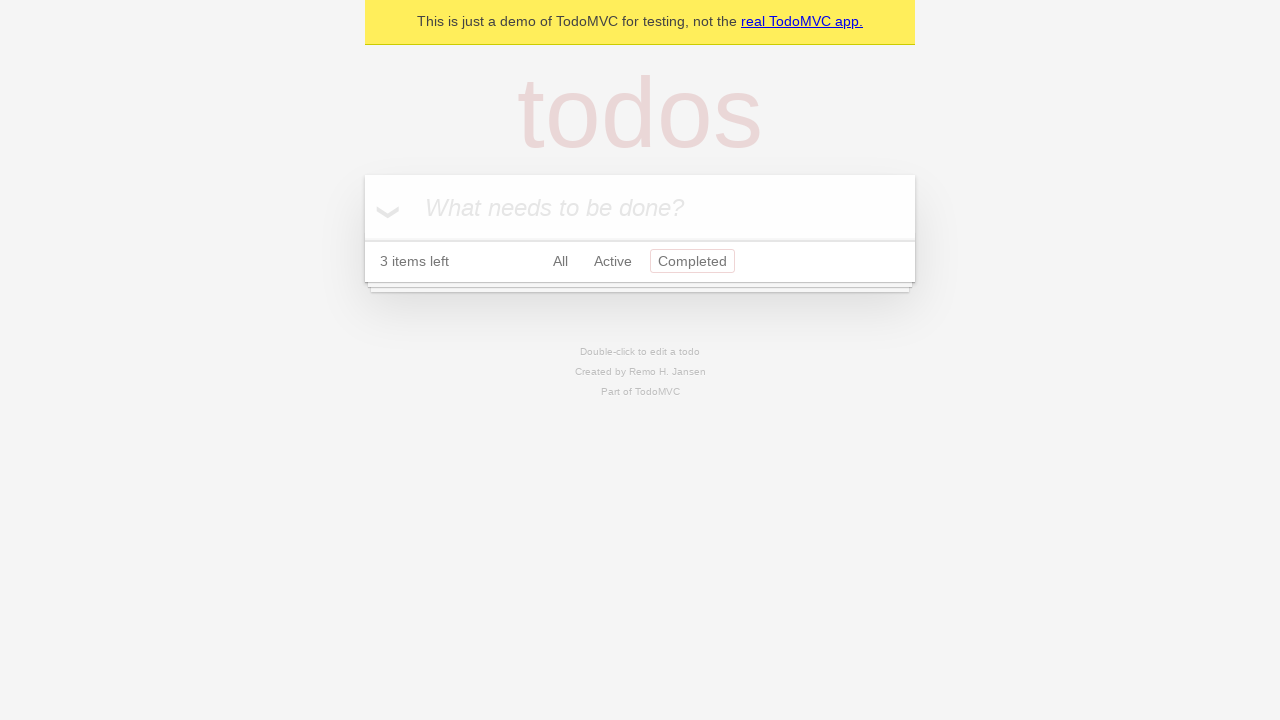

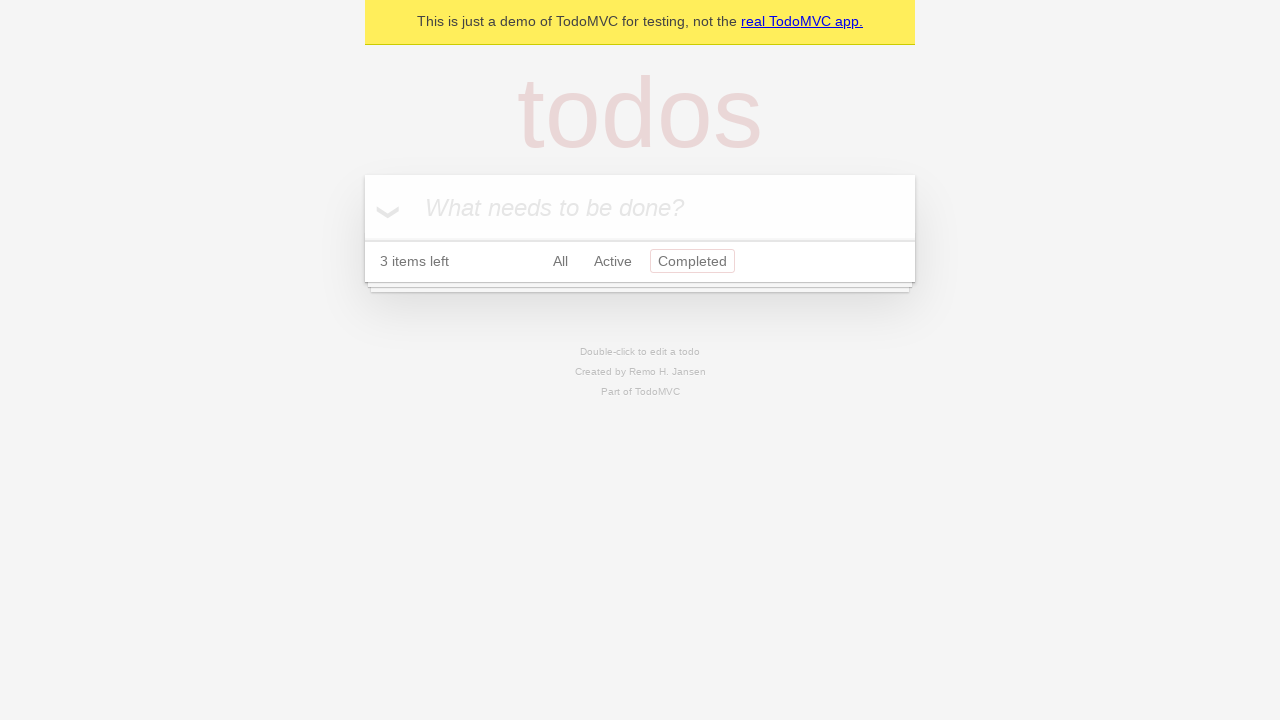